Tests the display state of various form elements including email textbox, radio button, education field, and verifies their visibility

Starting URL: https://automationfc.github.io/basic-form/index.html

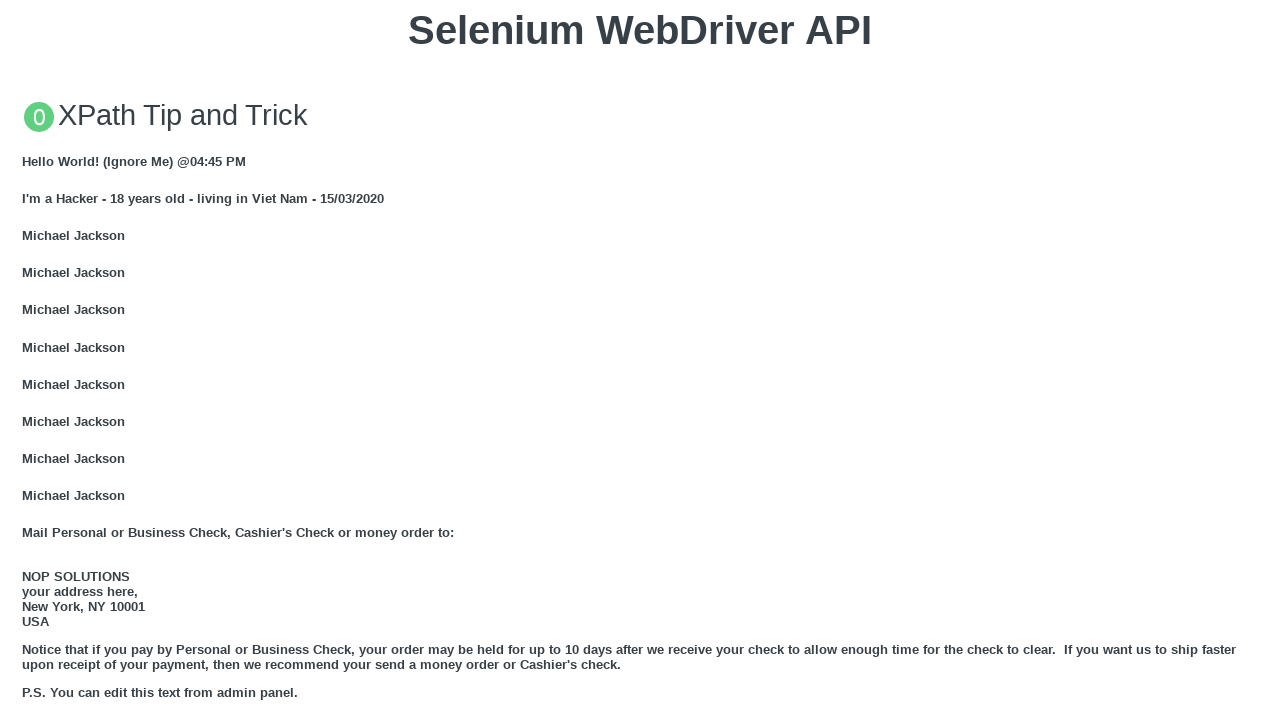

Filled email textbox with 'Automation Testing' on #mail
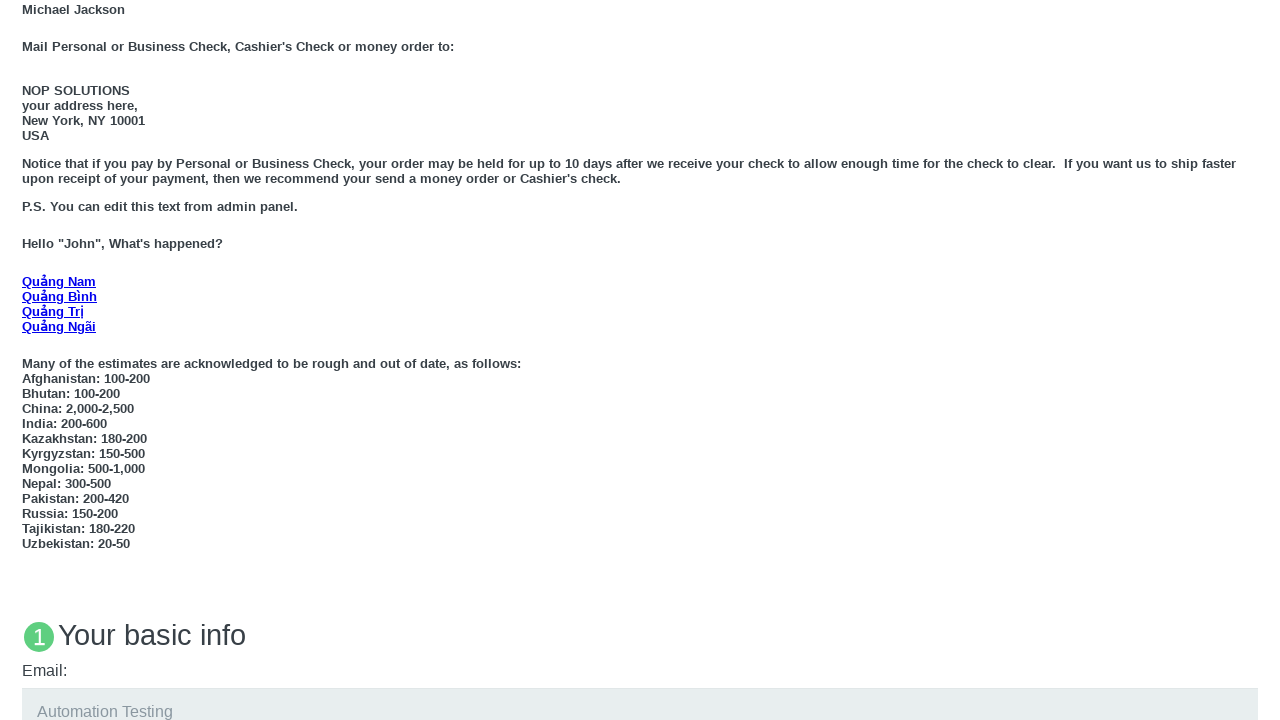

Clicked Under 18 radio button at (76, 360) on xpath=//label[@for='under_18']
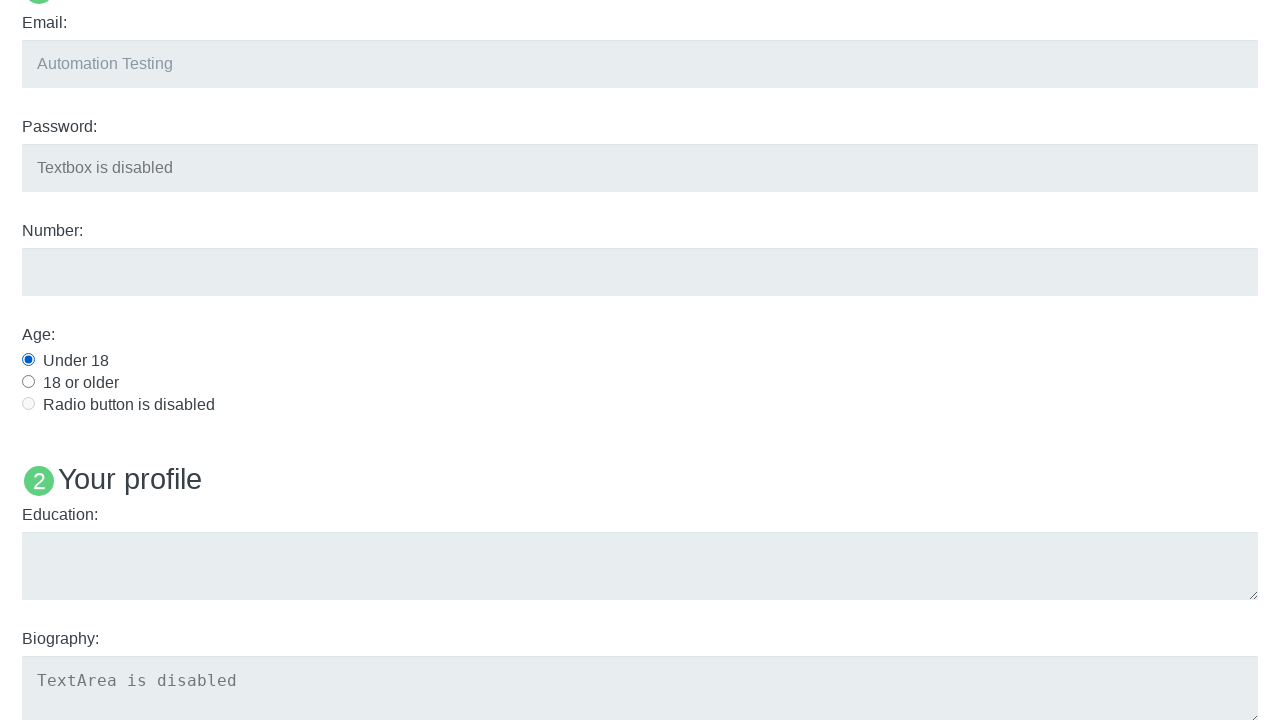

Filled education field with 'Automation Testing' on #edu
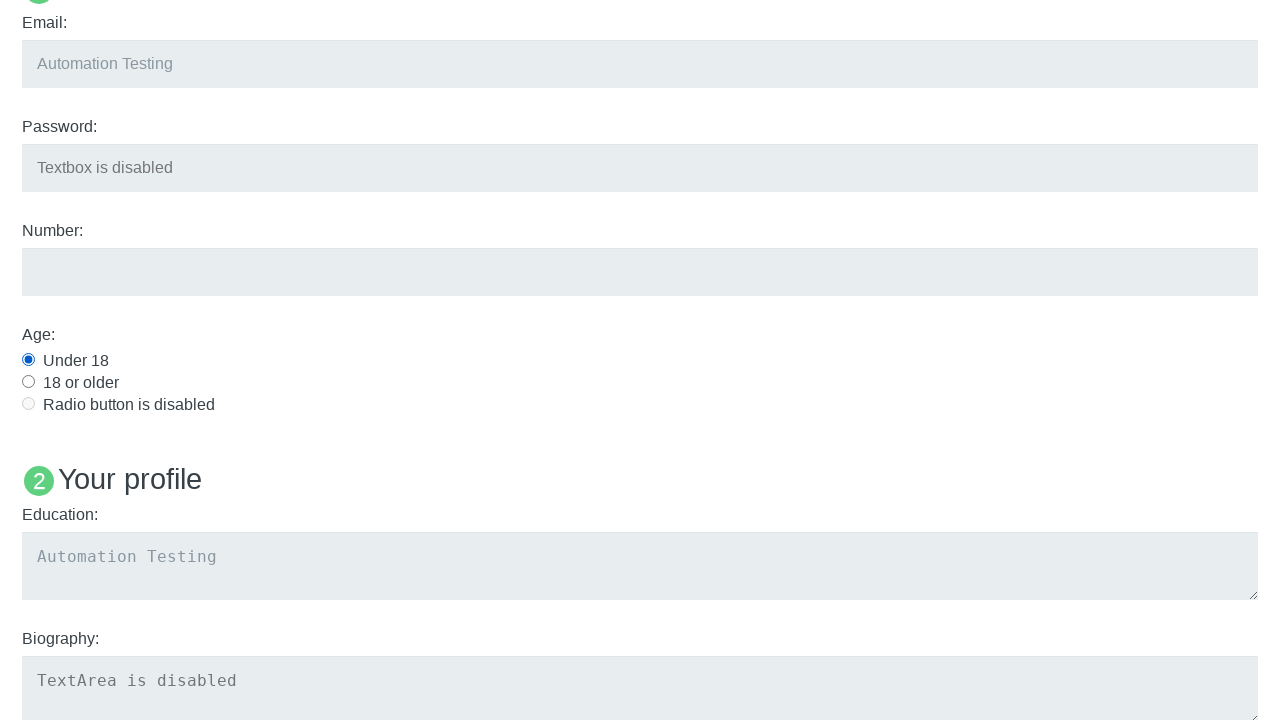

Verified email textbox is visible
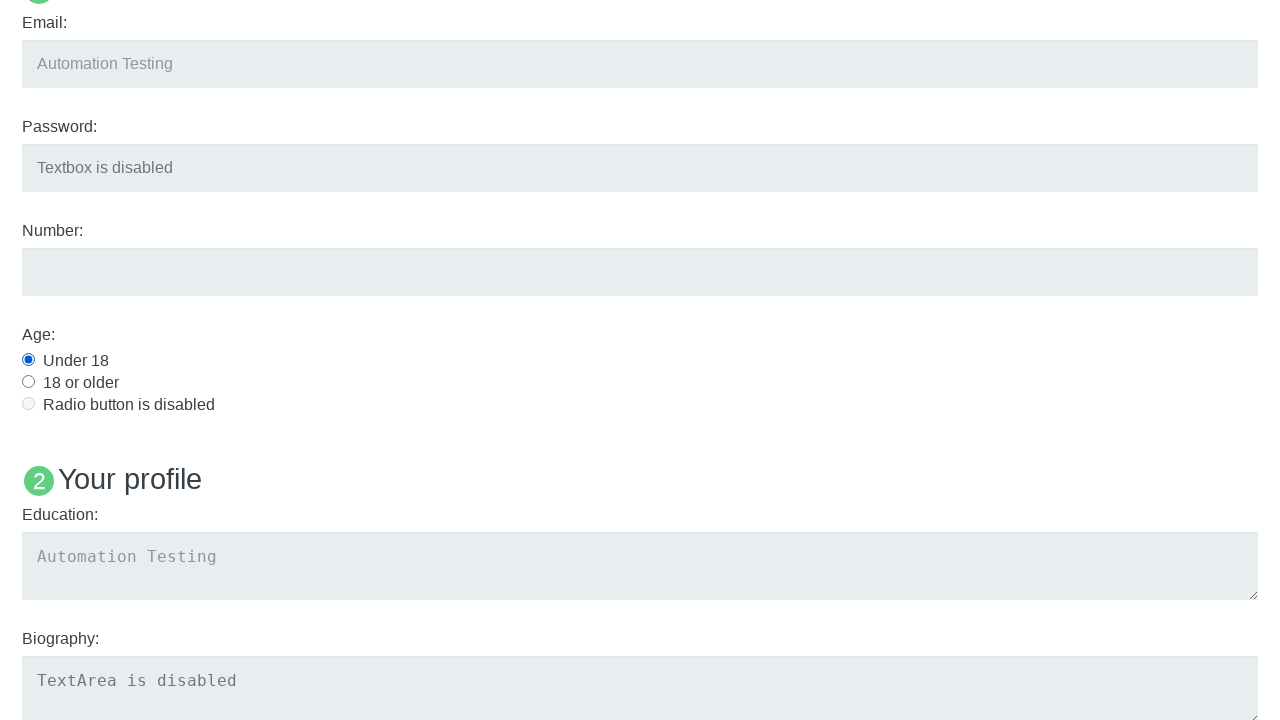

Verified Under 18 radio button is visible
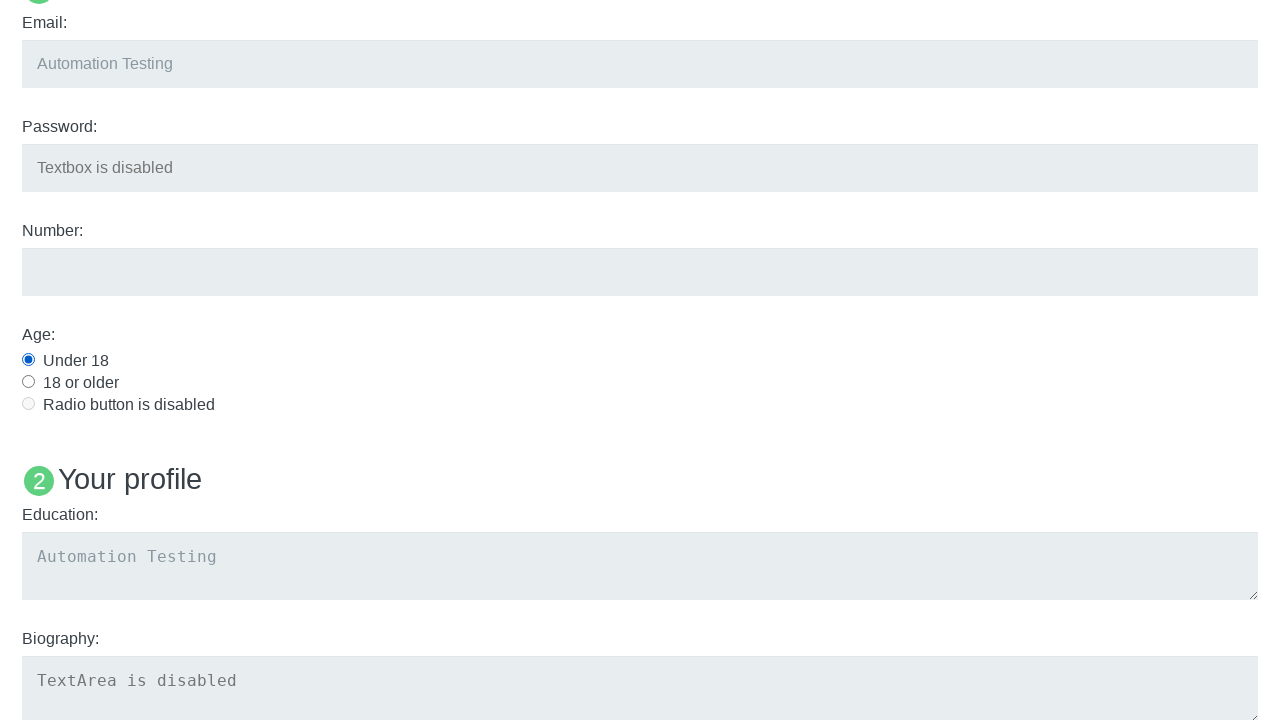

Verified education field is visible
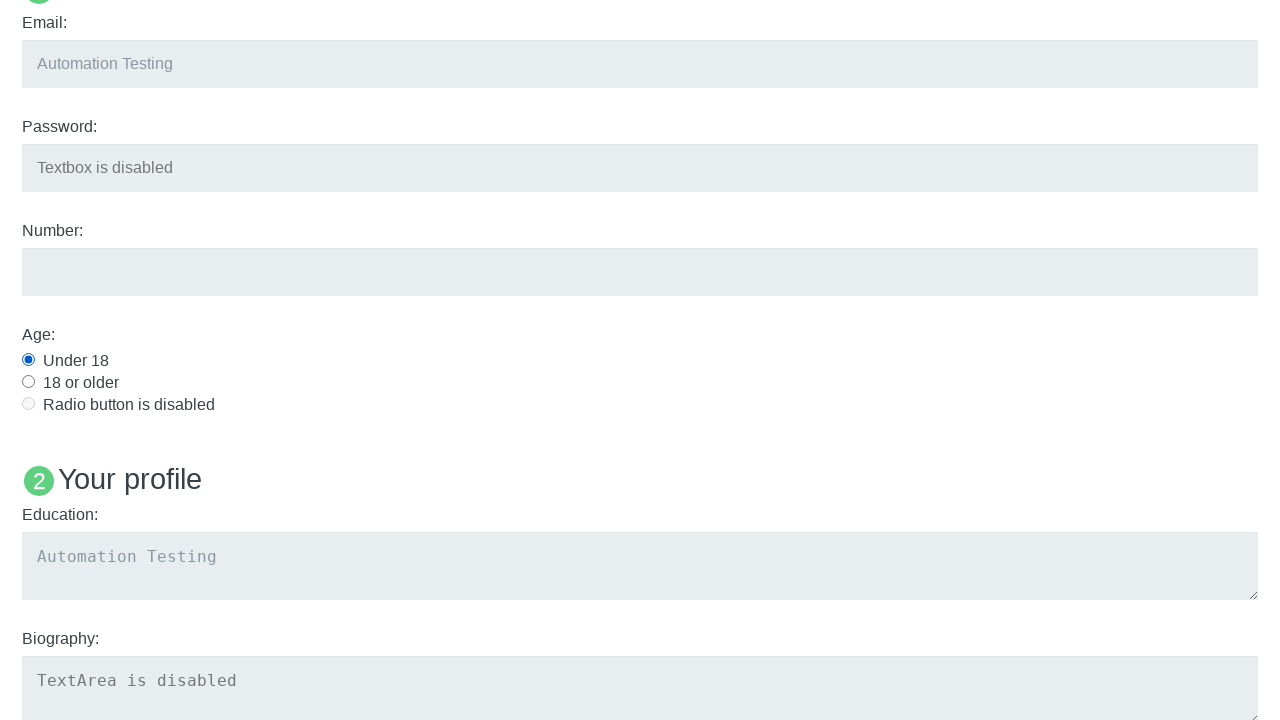

Verified 'Name: User5' heading is not visible
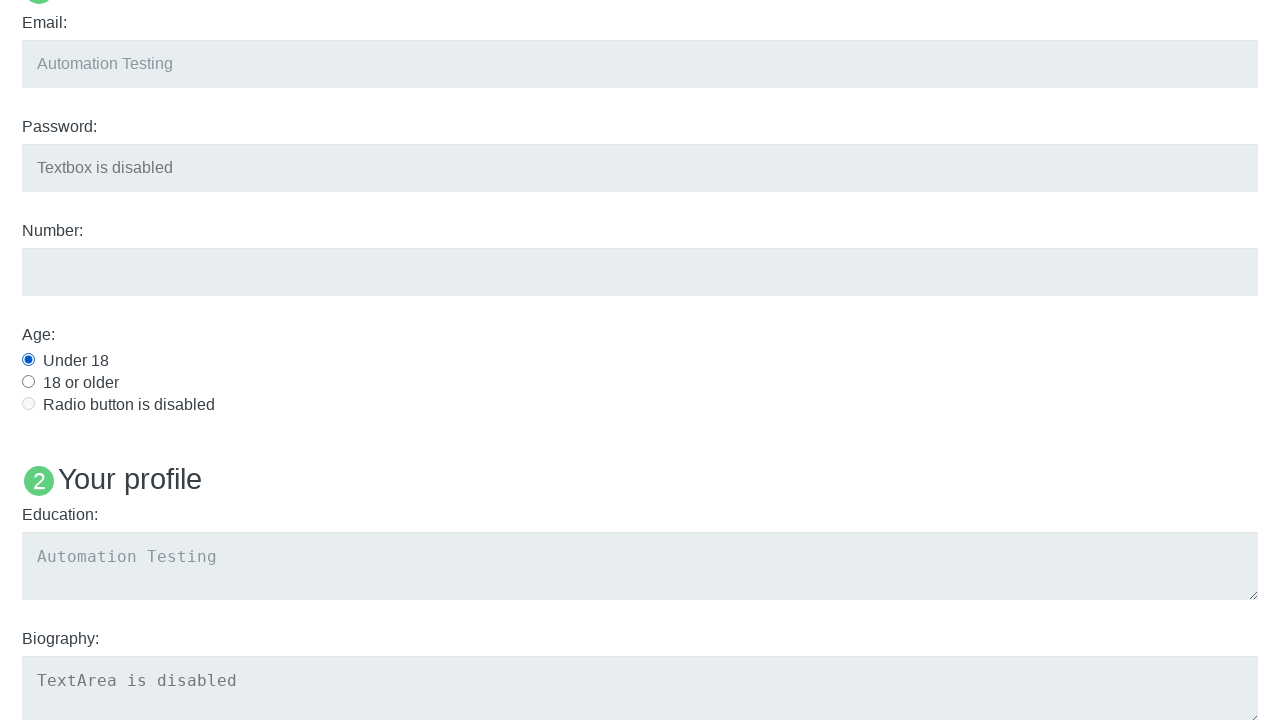

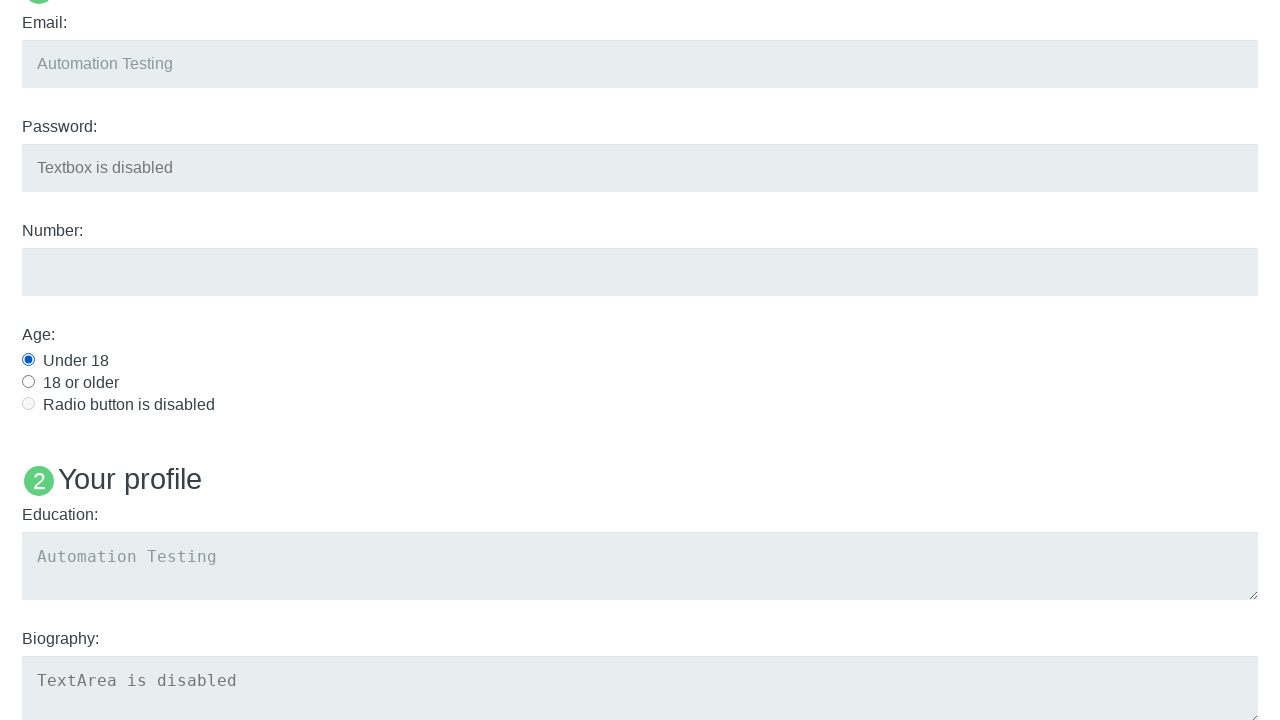